Tests waitForExist functionality by clicking start button and waiting for finish element to exist in DOM

Starting URL: https://the-internet.herokuapp.com/dynamic_loading/1

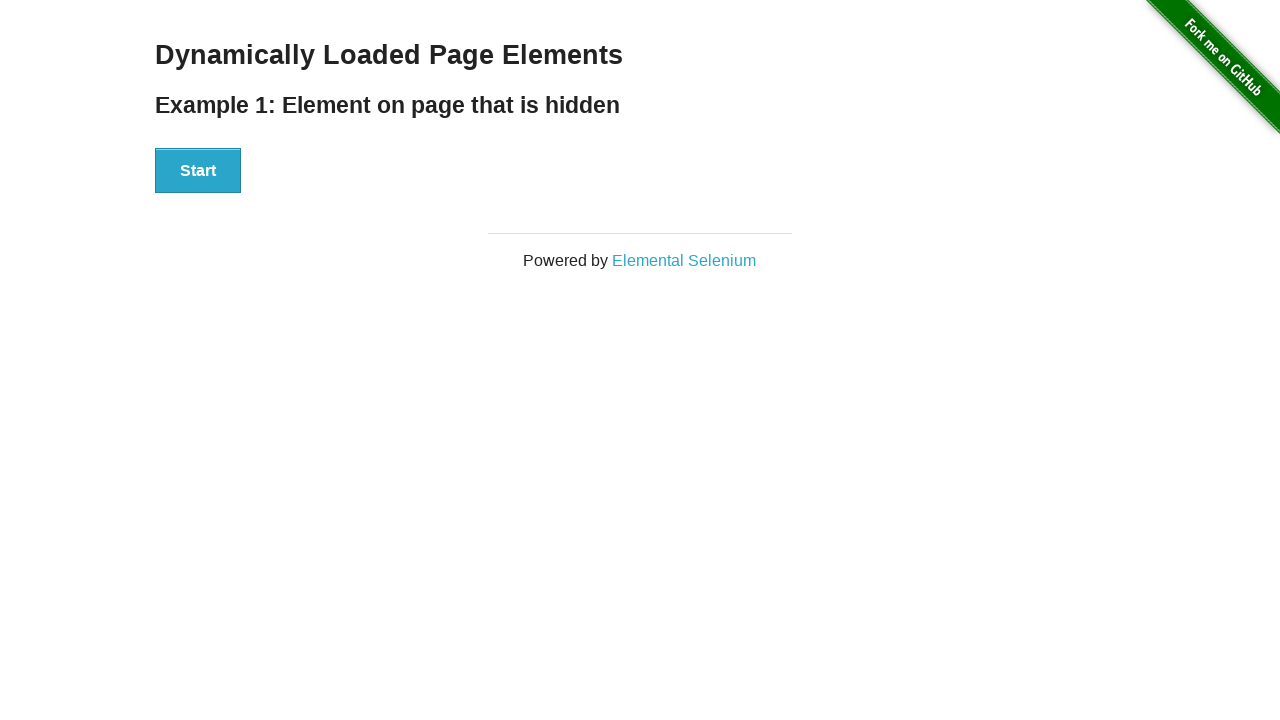

Clicked start button at (198, 171) on #start button
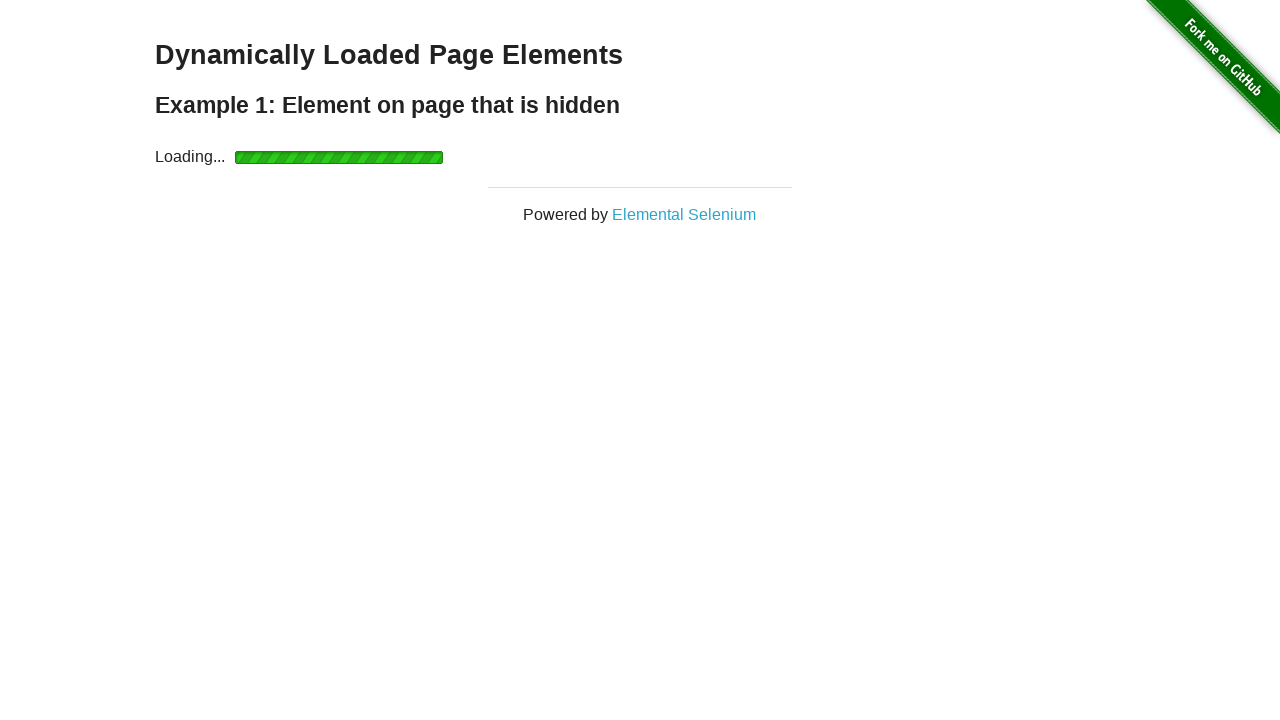

Finish element appeared in DOM after dynamic loading completed
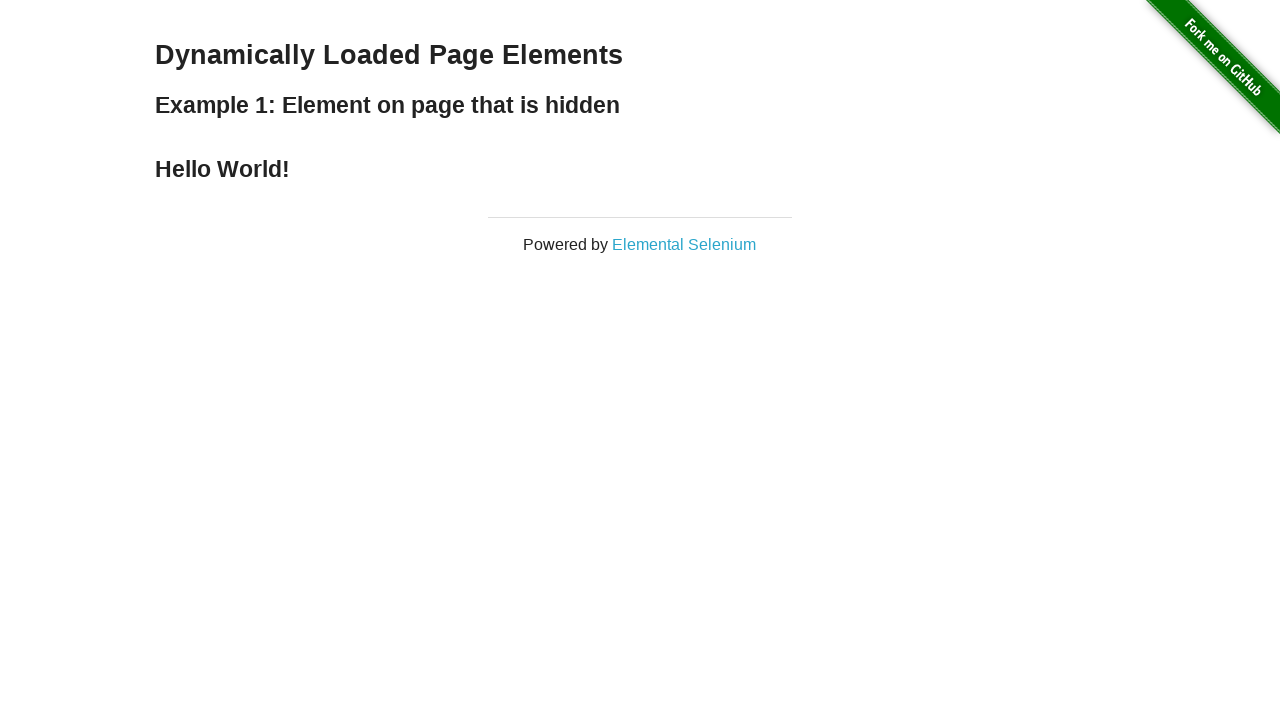

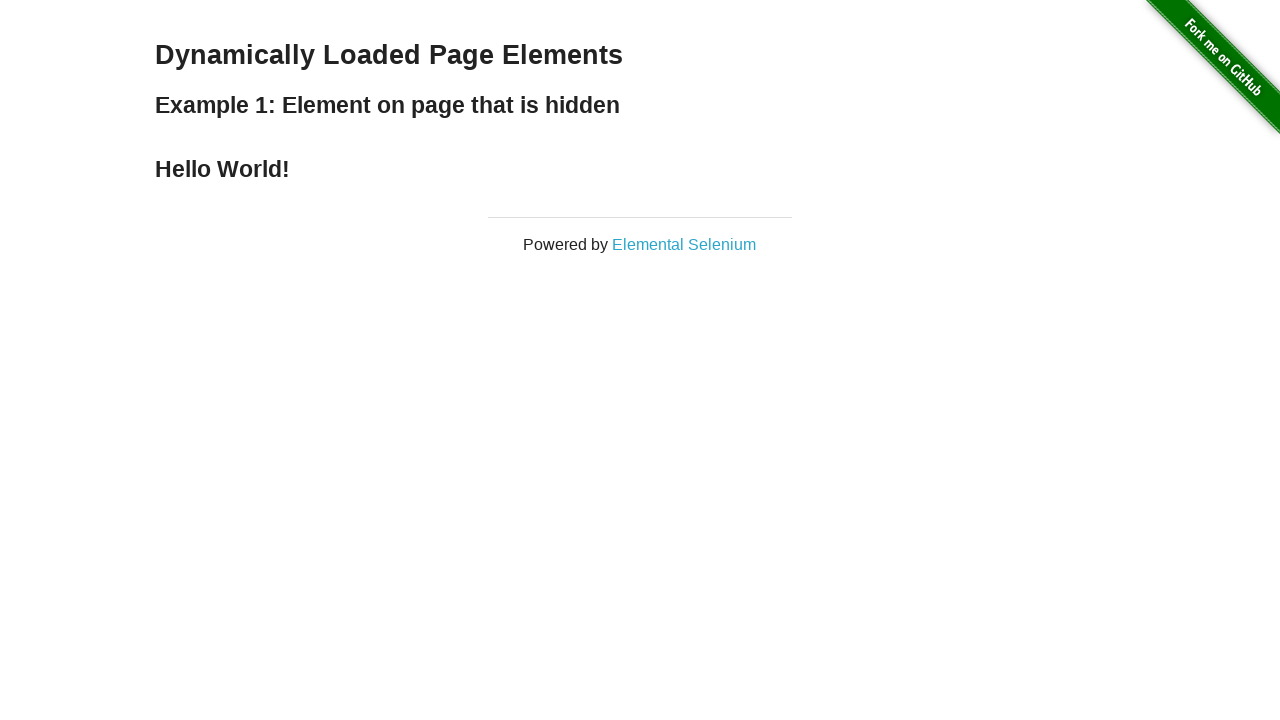